Tests file upload functionality by uploading a text file to a form and verifying the uploaded filename is displayed correctly after submission.

Starting URL: https://the-internet.herokuapp.com/upload

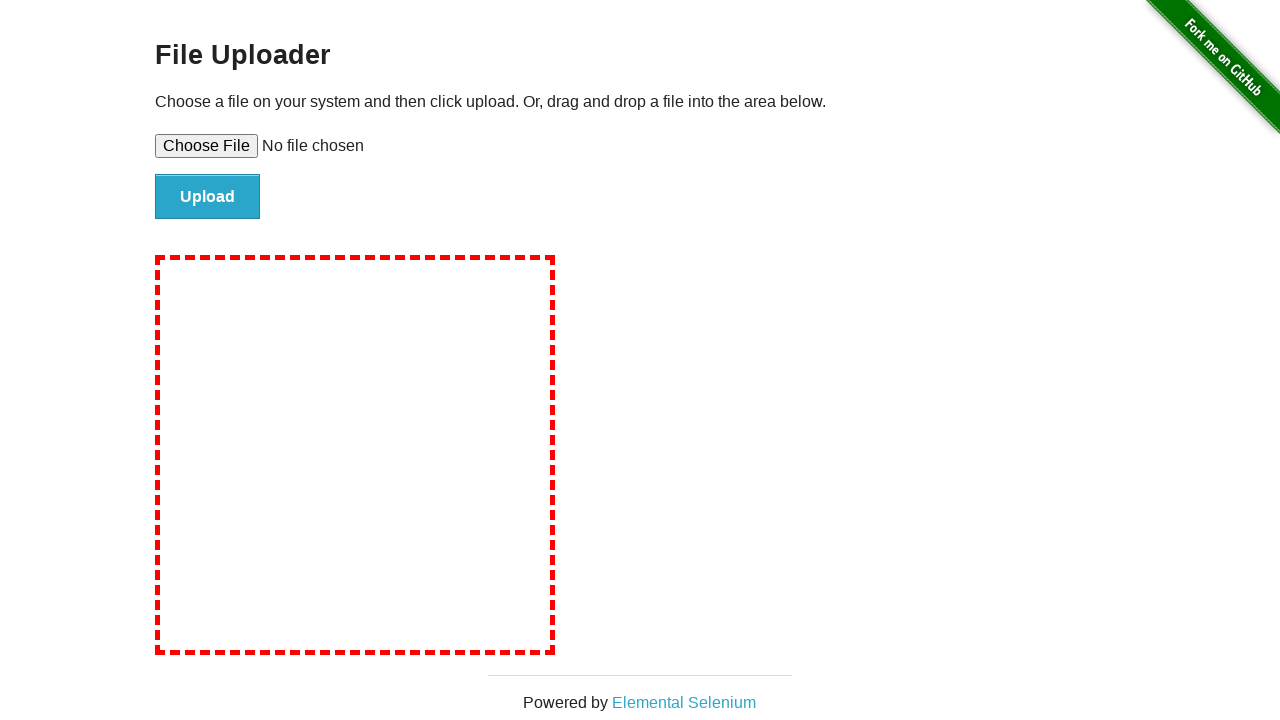

Created temporary test file 'test-upload-file.txt' with test content
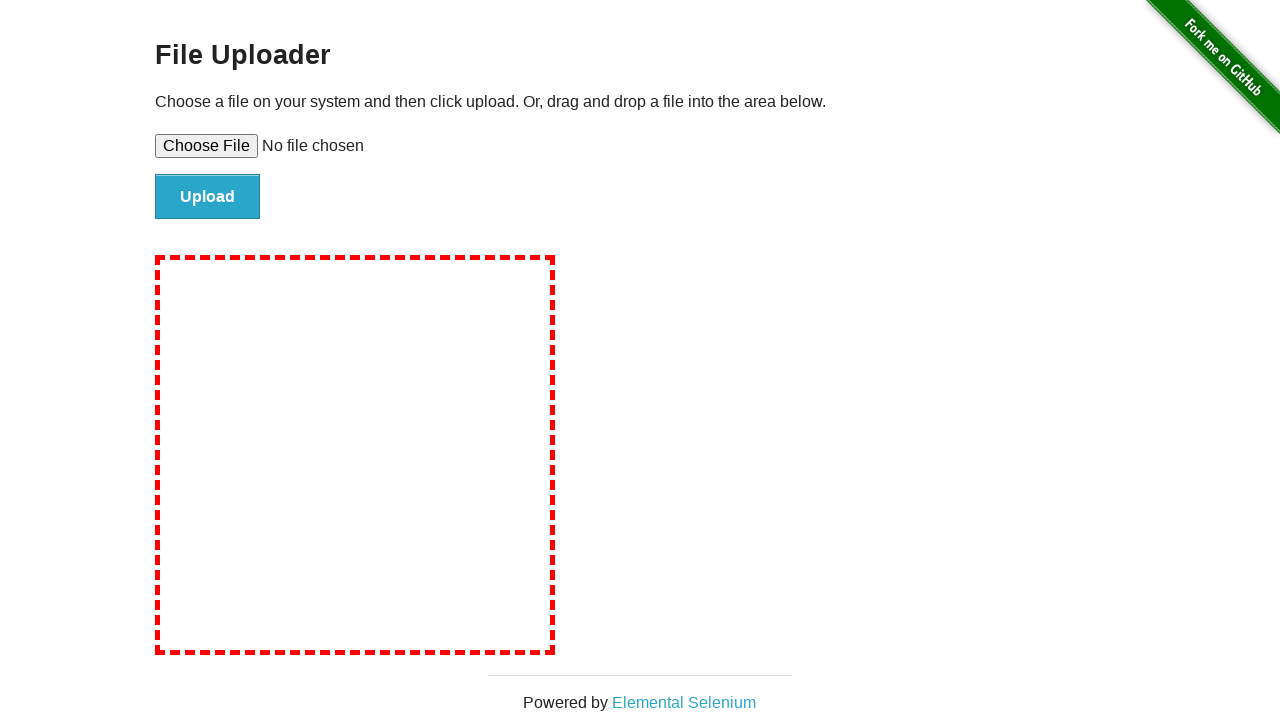

Set file input field with test file path
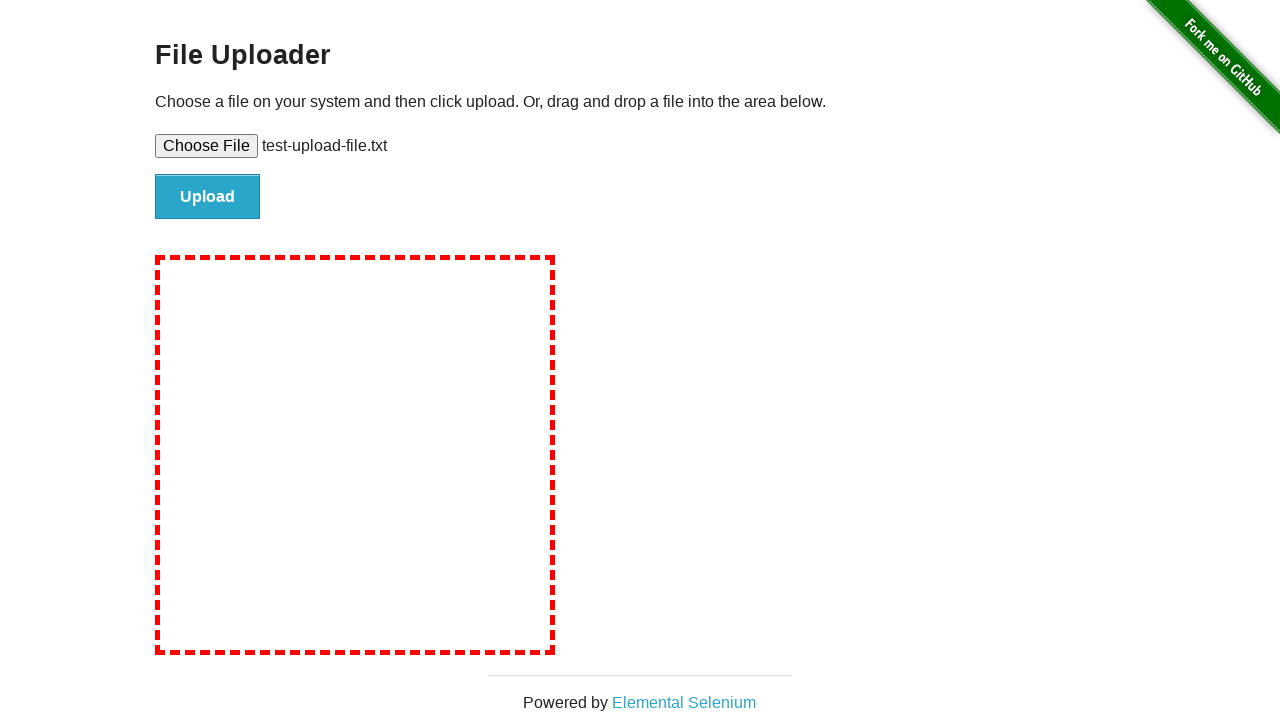

Clicked file submit button to upload the file at (208, 197) on #file-submit
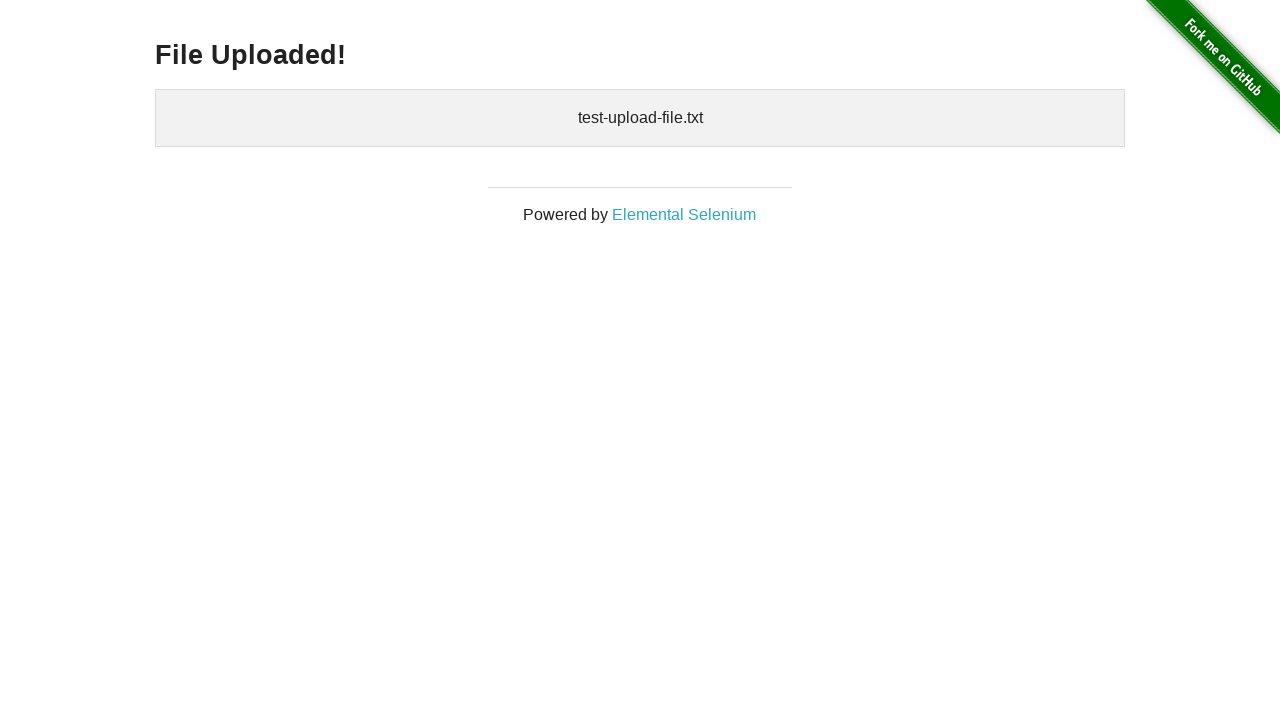

Verified uploaded file was displayed - '#uploaded-files' element appeared
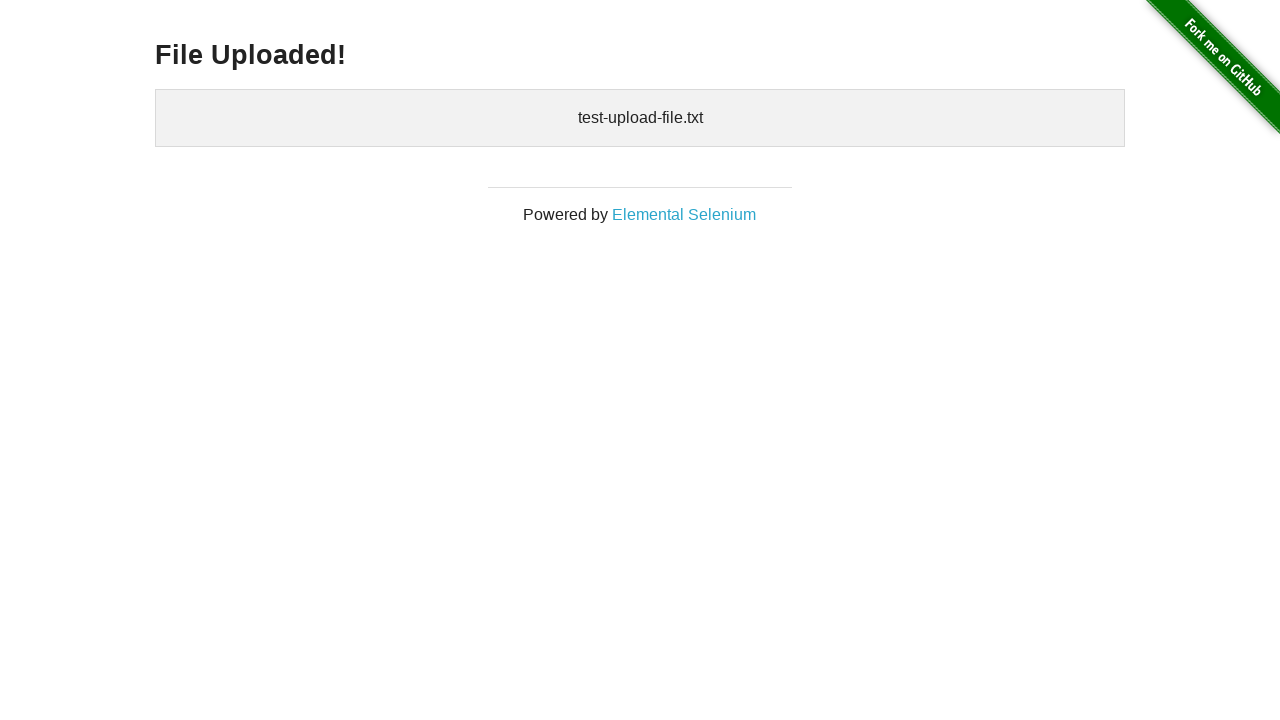

Cleaned up temporary test file
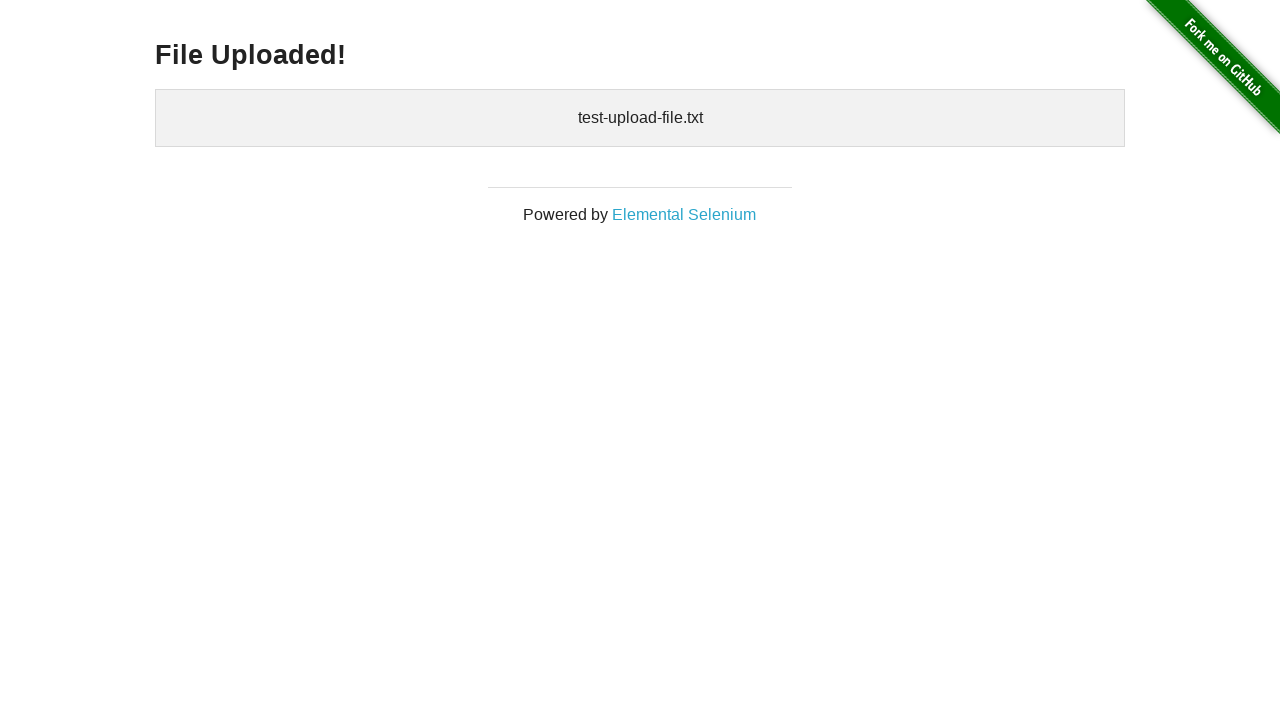

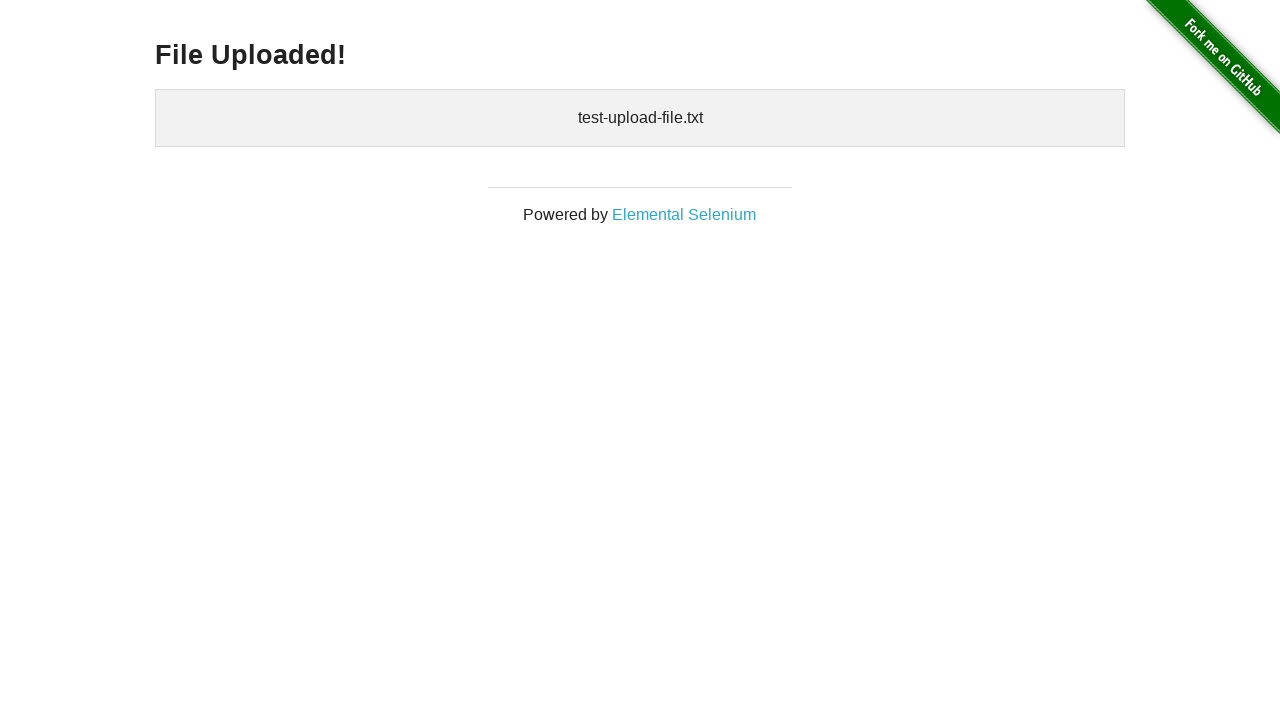